Tests interaction with Shadow DOM elements on a PWA book application by locating a shadow root and filling a search input field.

Starting URL: https://books-pwakit.appspot.com/

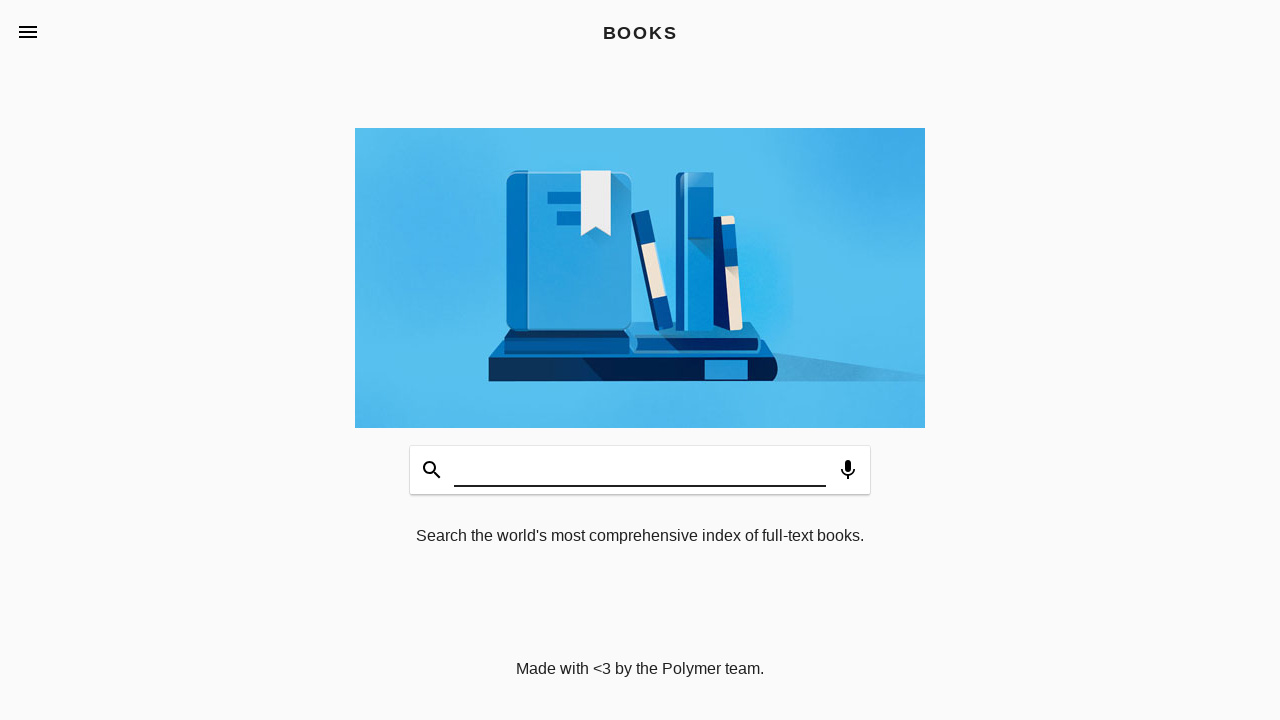

Located shadow host element 'book-app'
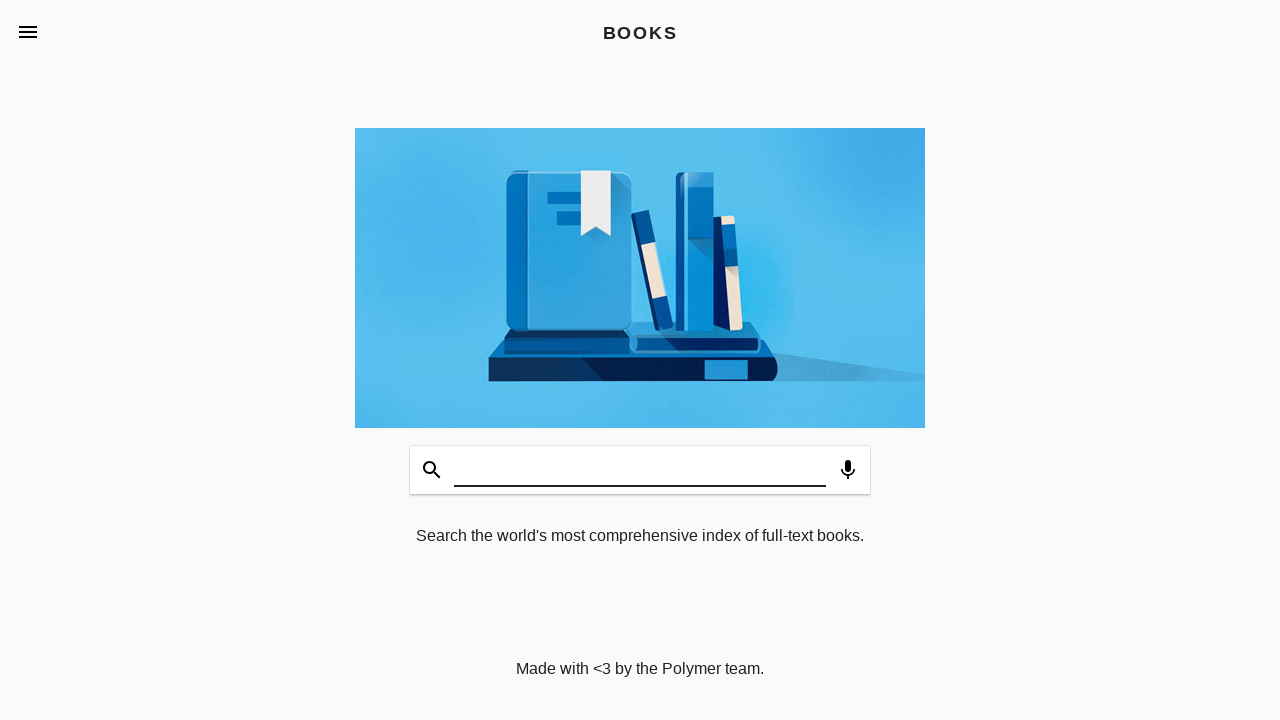

Located search input field within shadow DOM
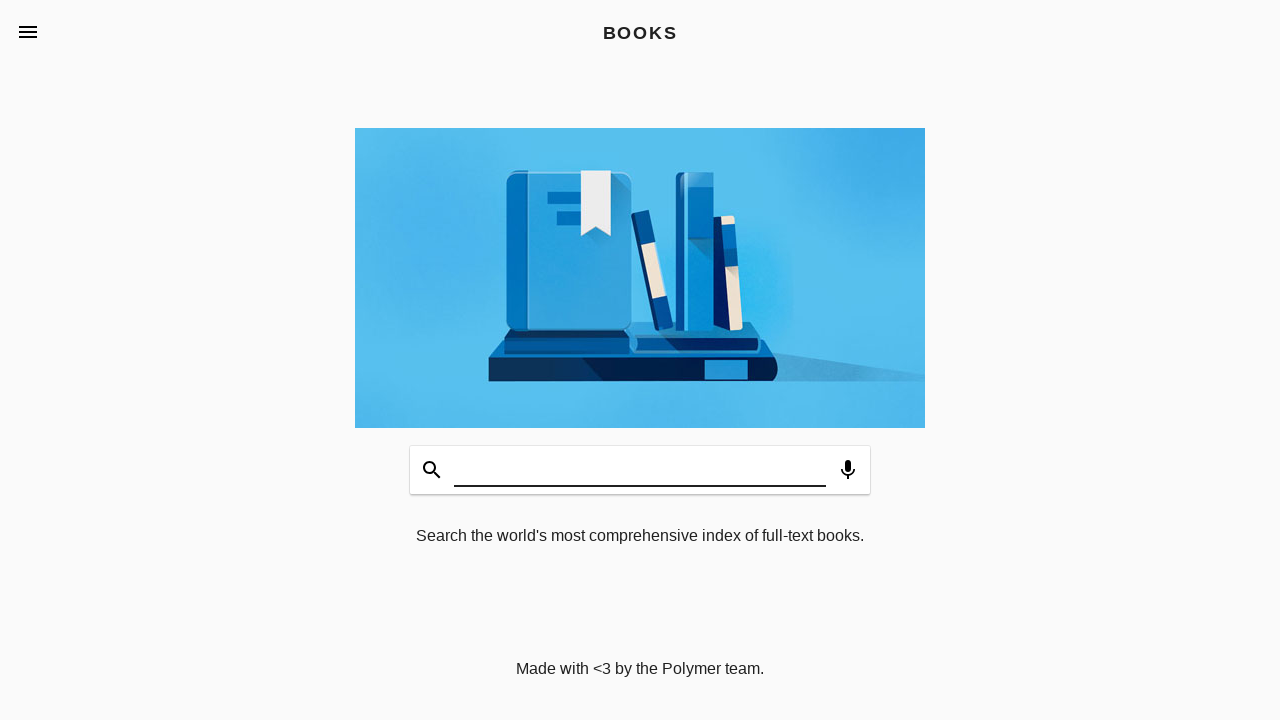

Filled search input with 'hello world' on book-app >> #input
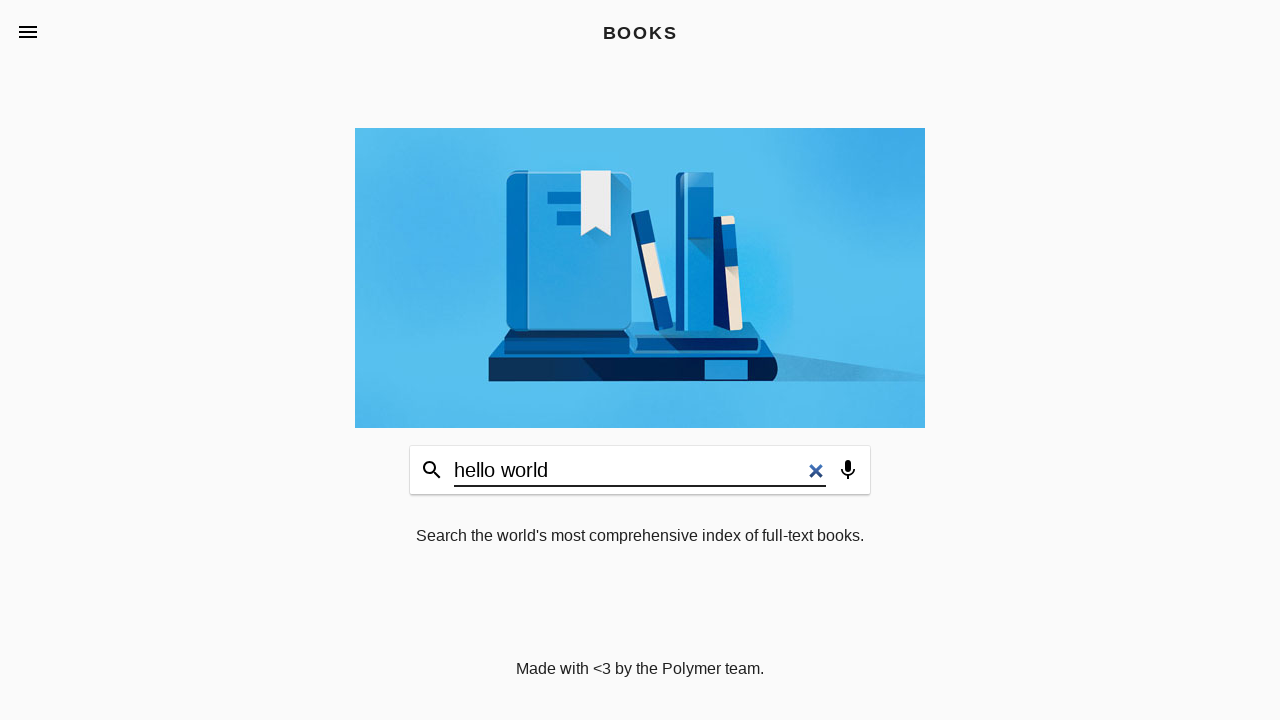

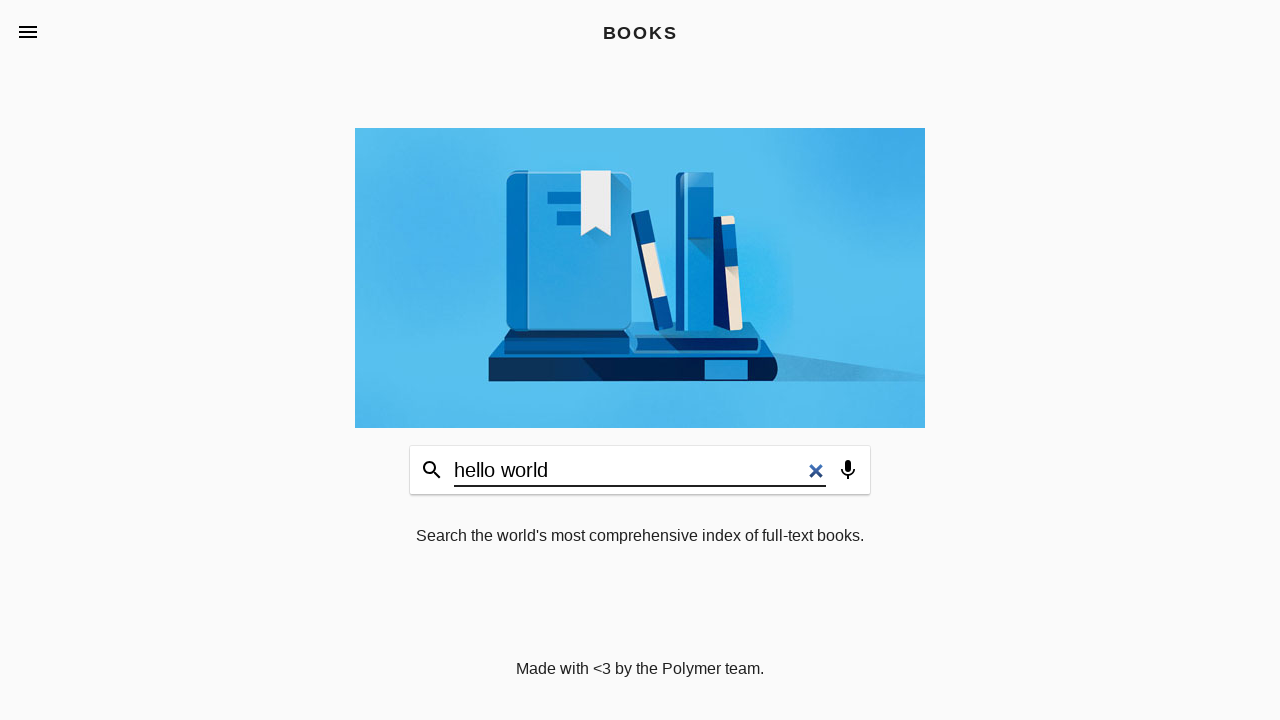